Tests appending text to an existing input field by focusing, pressing End key, and typing additional text

Starting URL: https://Letcode.in/edit

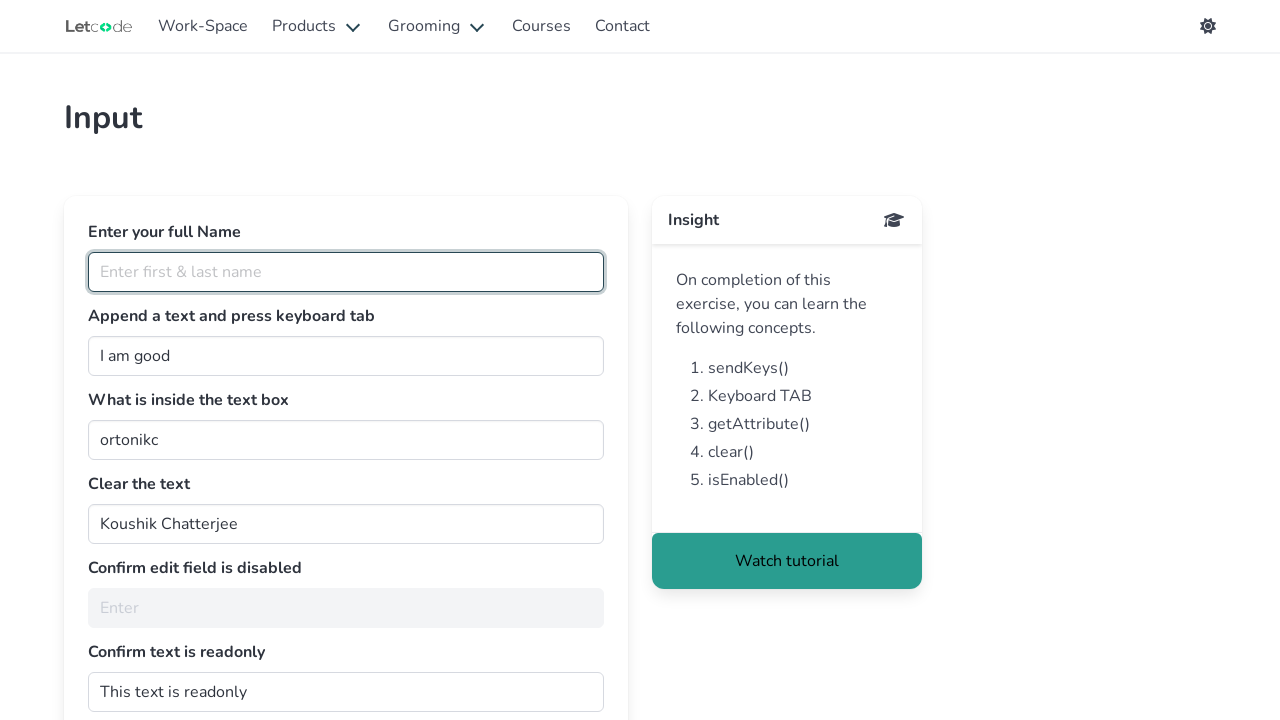

Navigated to https://Letcode.in/edit
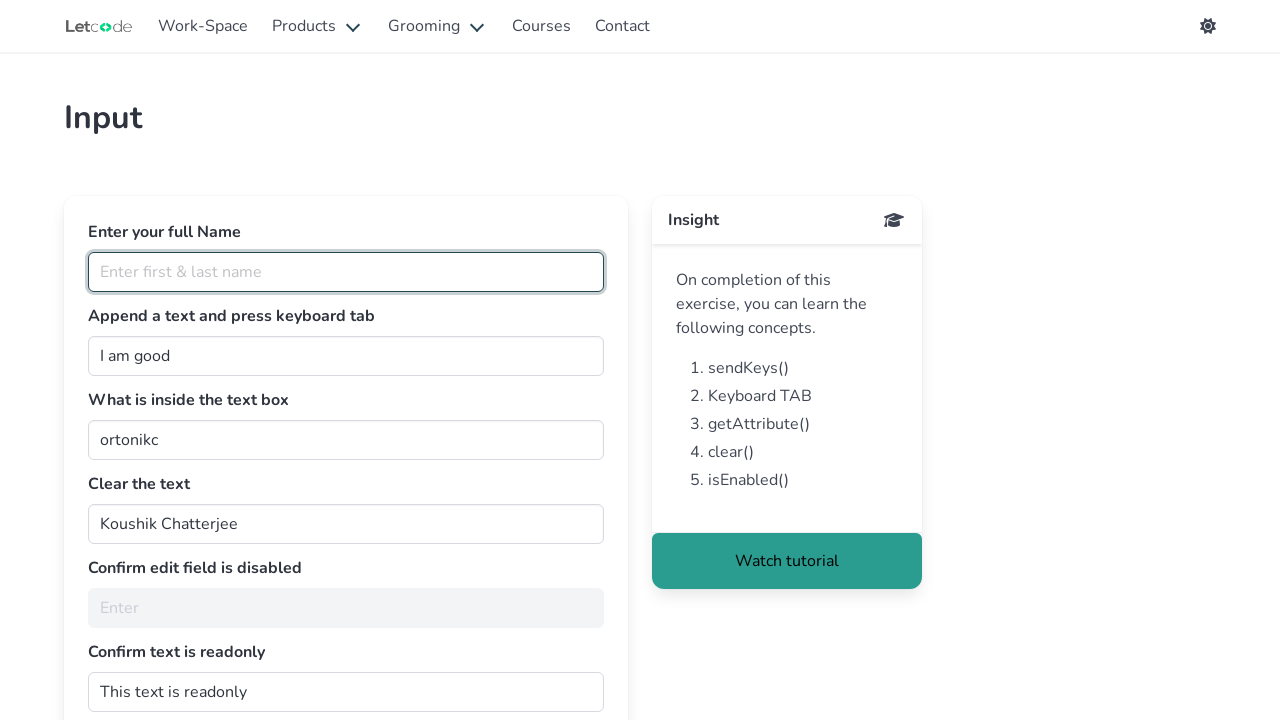

Focused on the join input field on #join
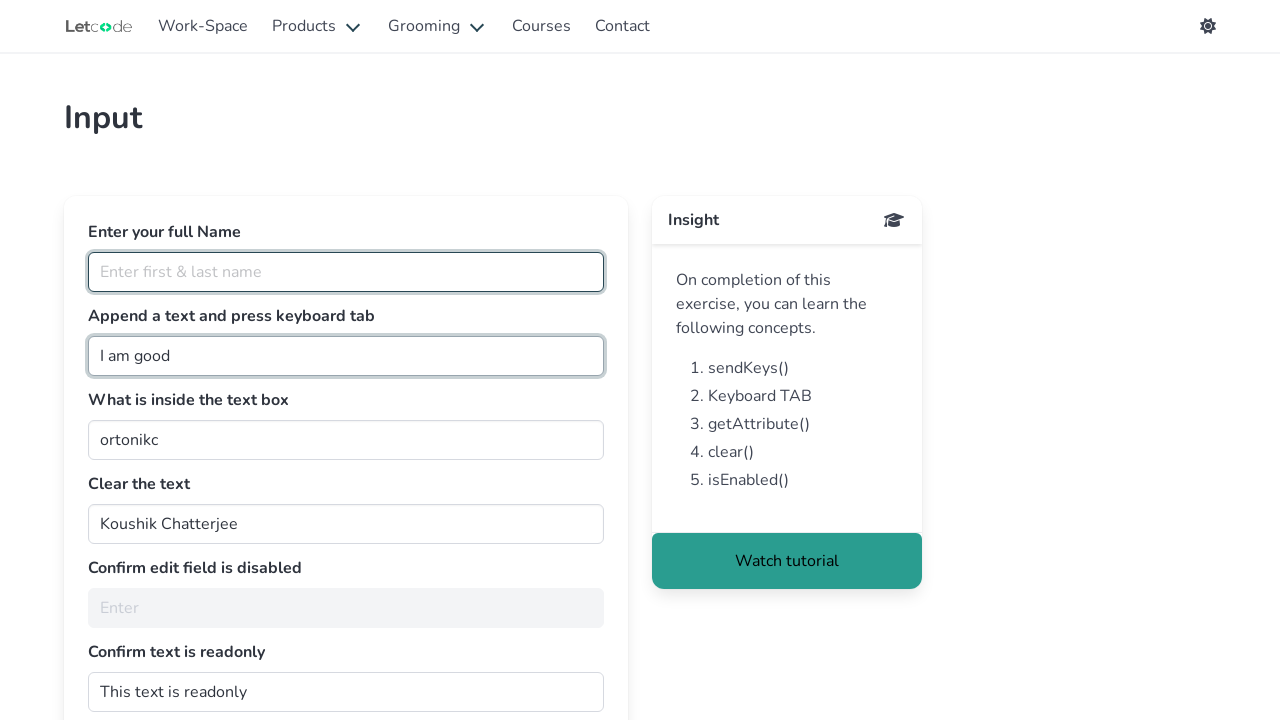

Pressed End key to move cursor to end of text
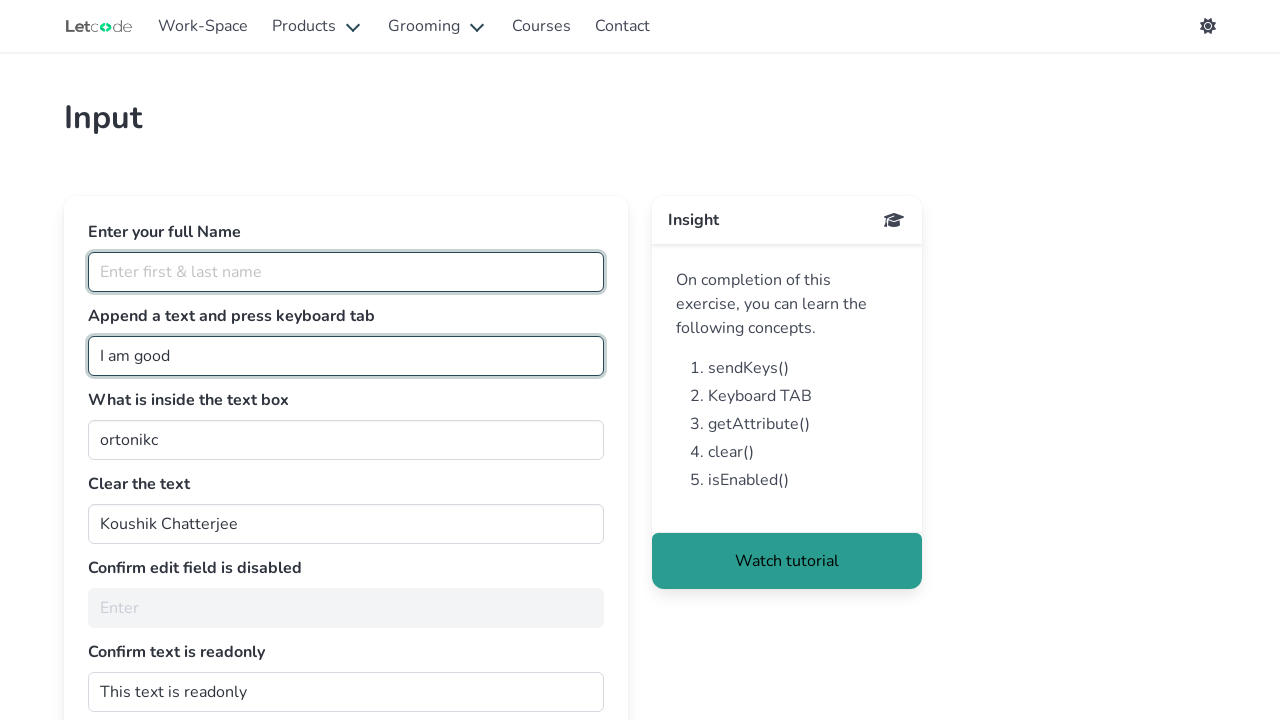

Typed ' Human' to append text to the input field on #join
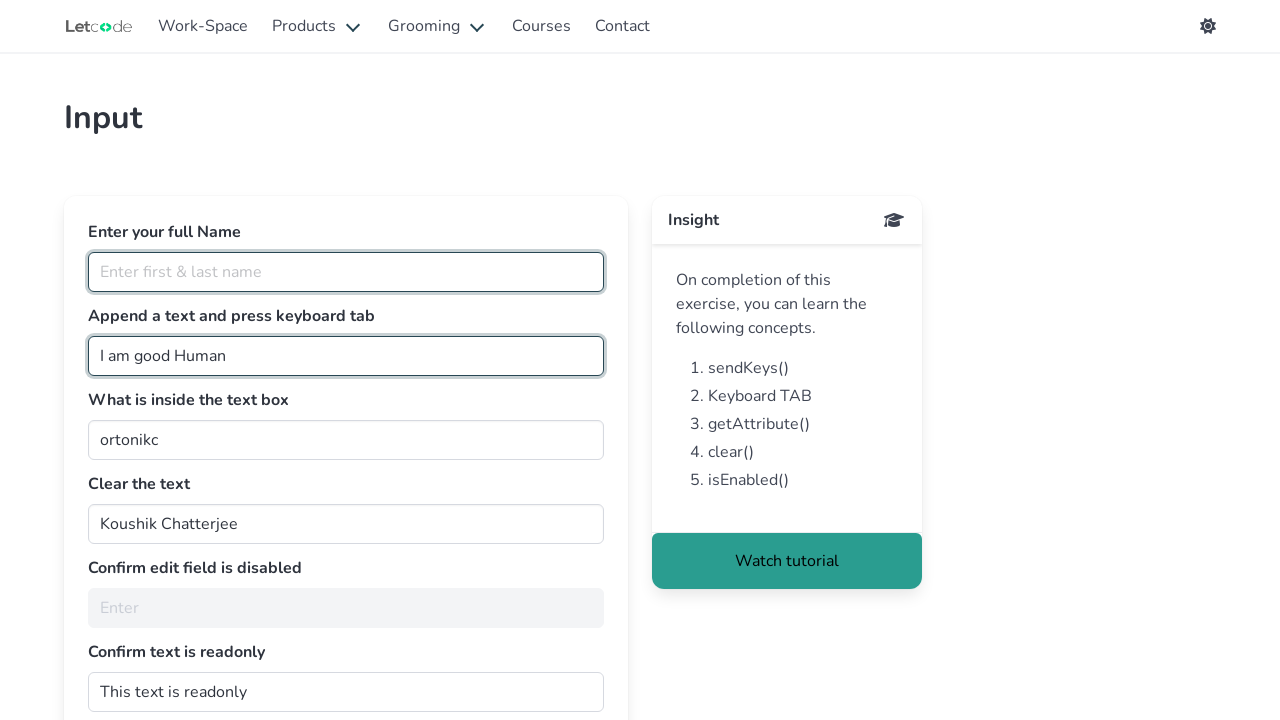

Pressed Tab key to move focus to next element
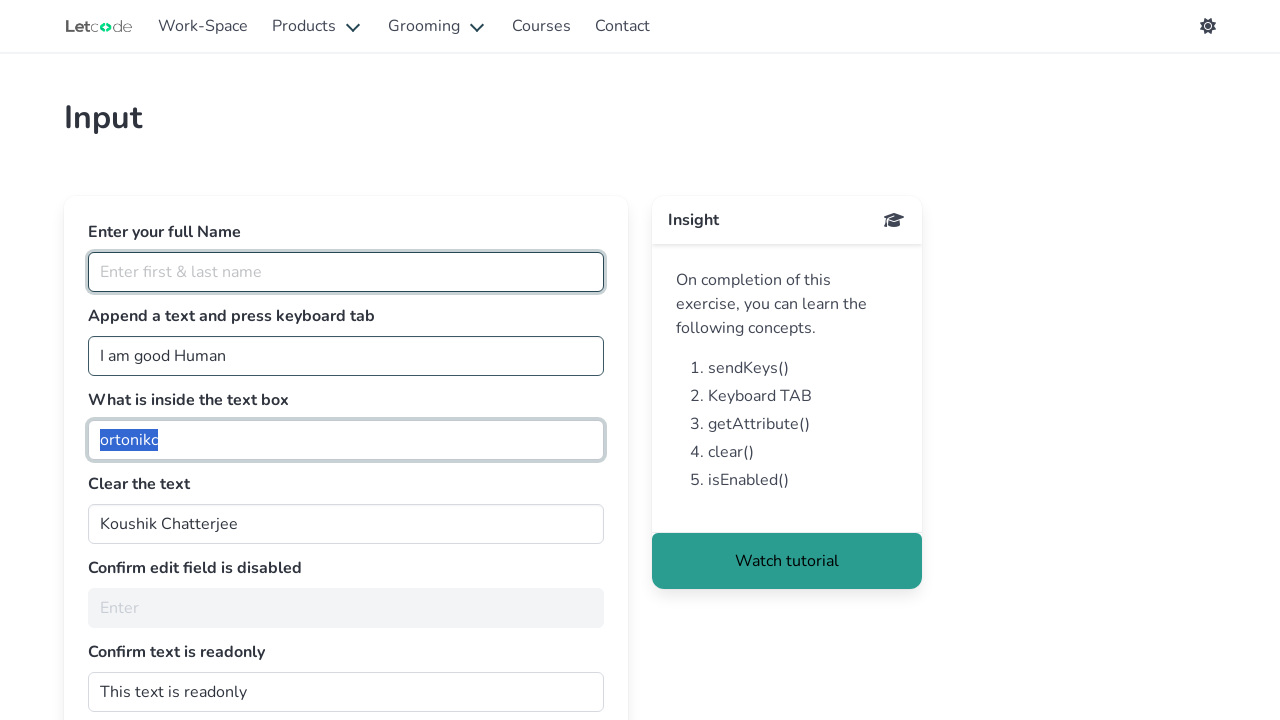

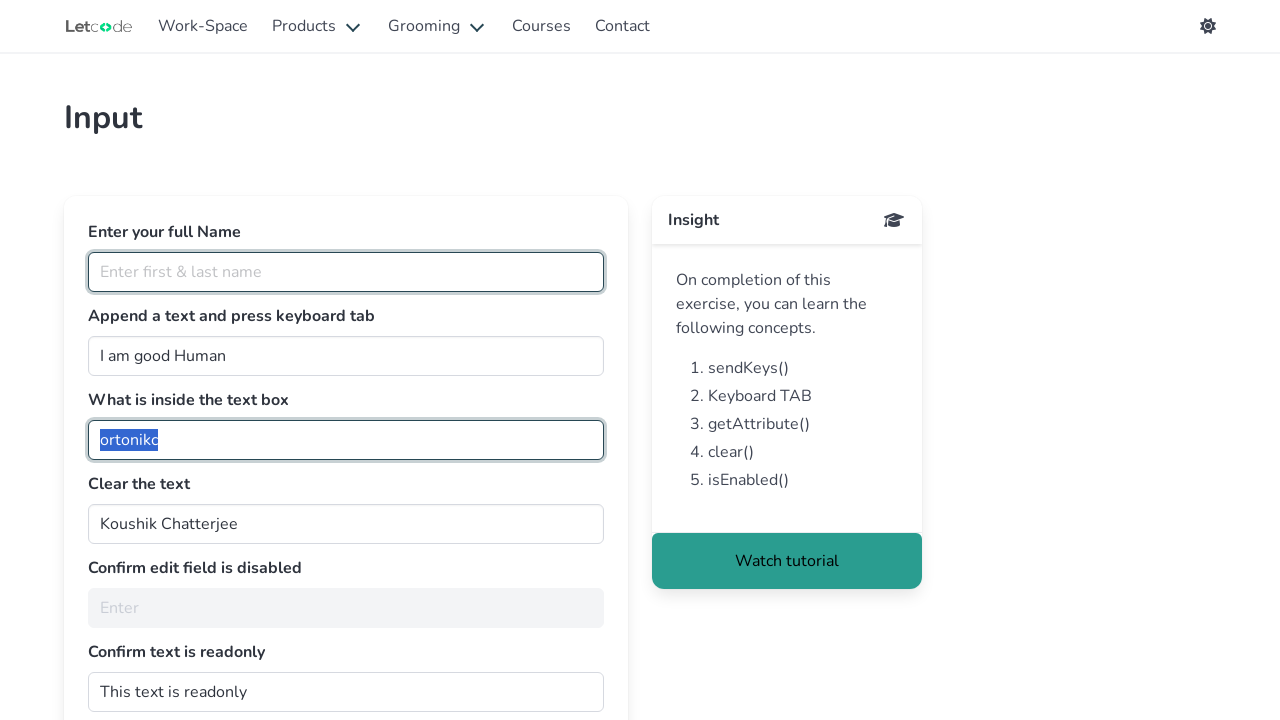